Tests multi-select functionality by selecting multiple options from a dropdown using keyboard modifiers in an iframe

Starting URL: https://www.w3schools.com/tags/tryit.asp?filename=tryhtml_select_multiple

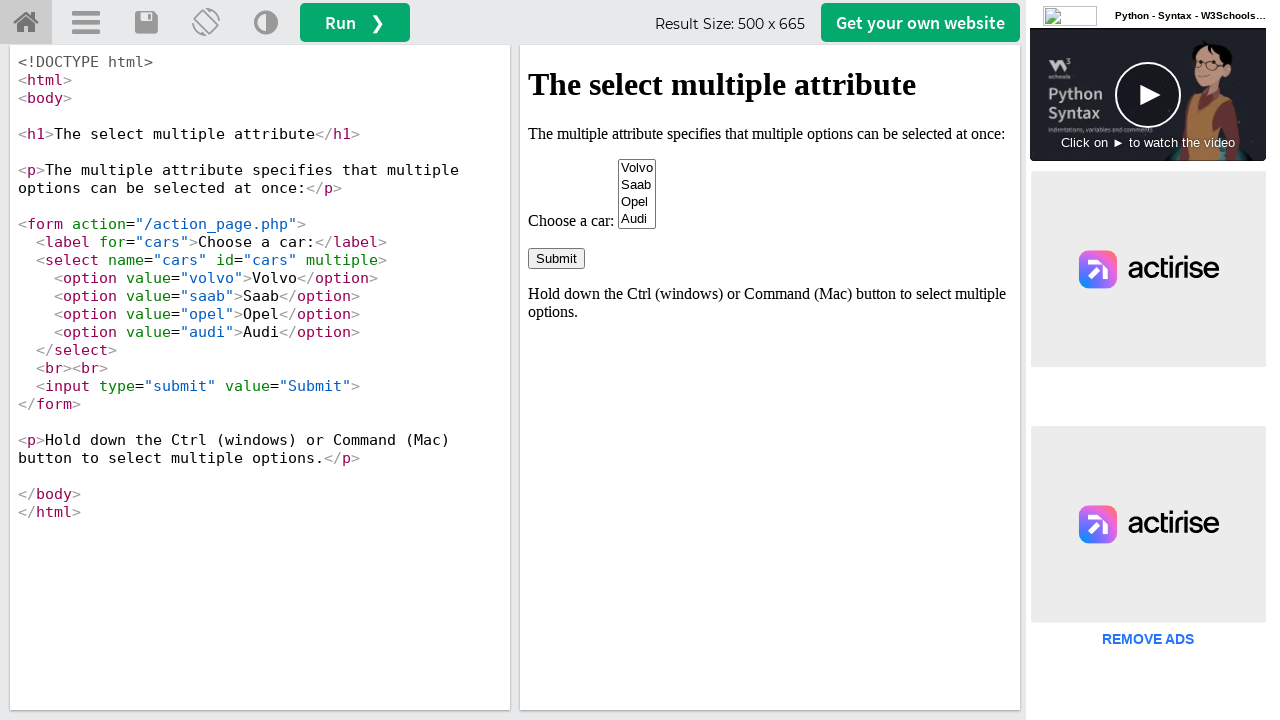

Located iframe#iframeResult containing multi-select dropdown
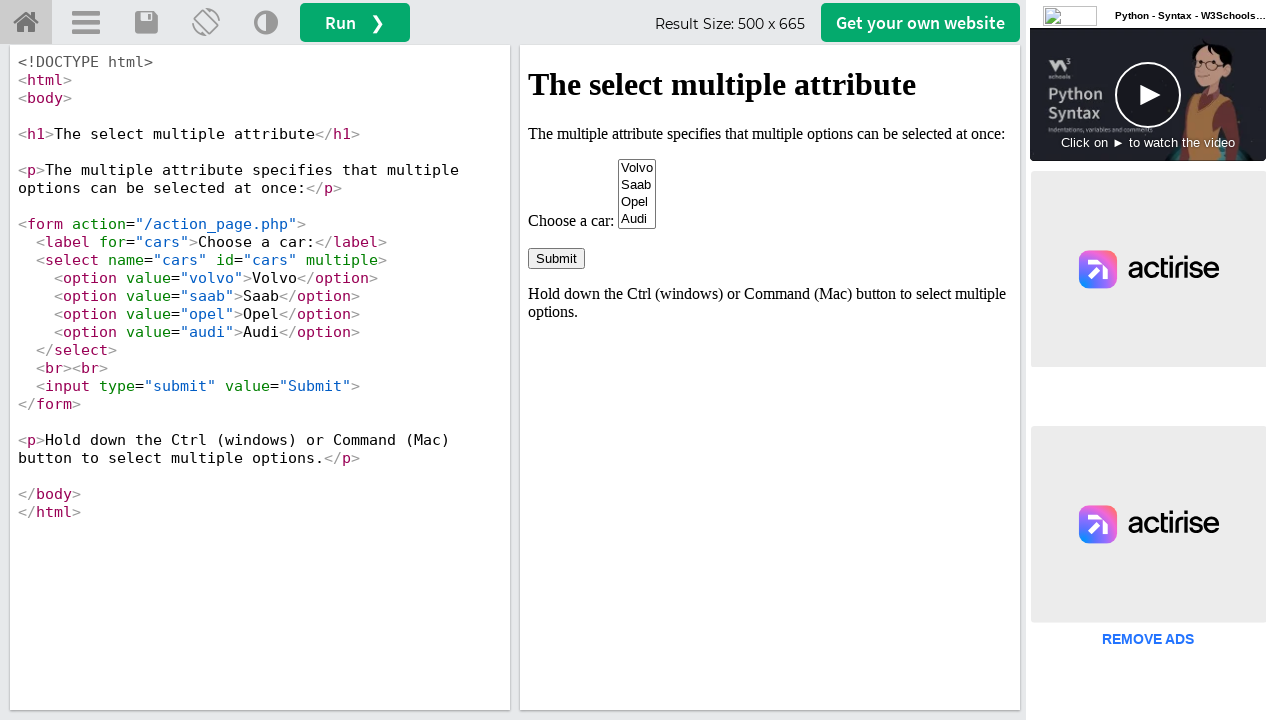

Select element #cars became visible
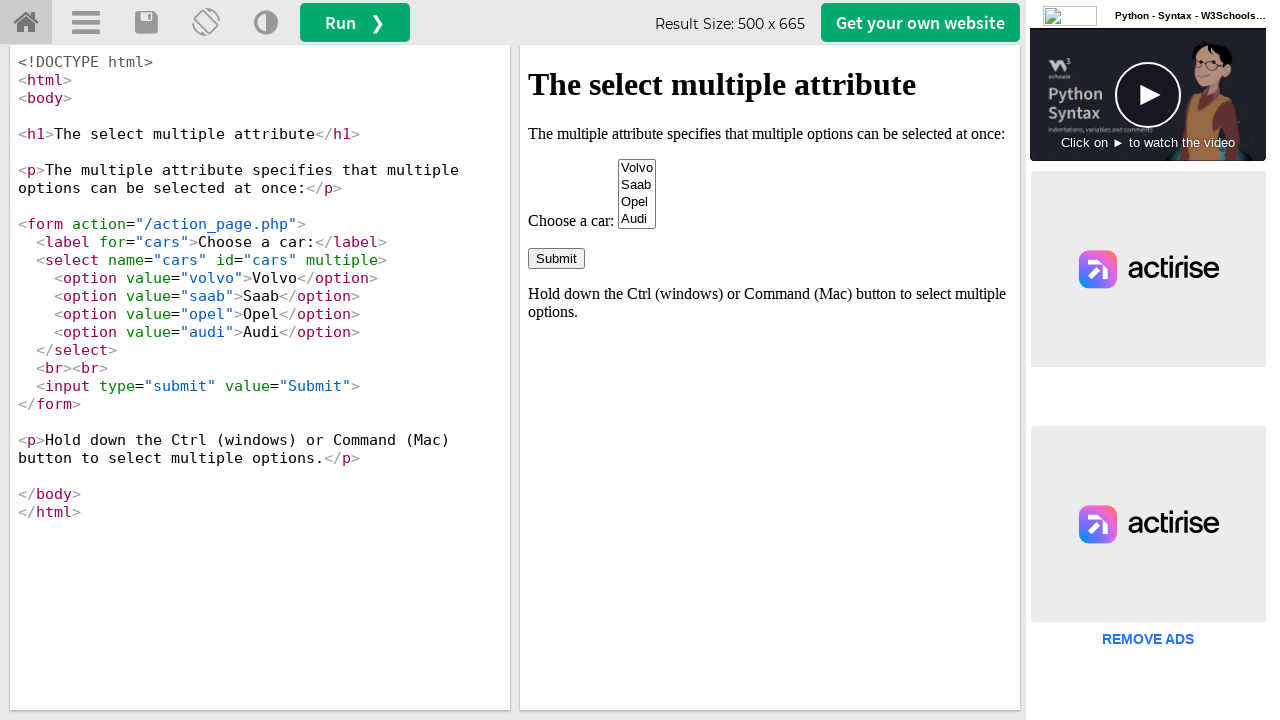

Retrieved select element #cars
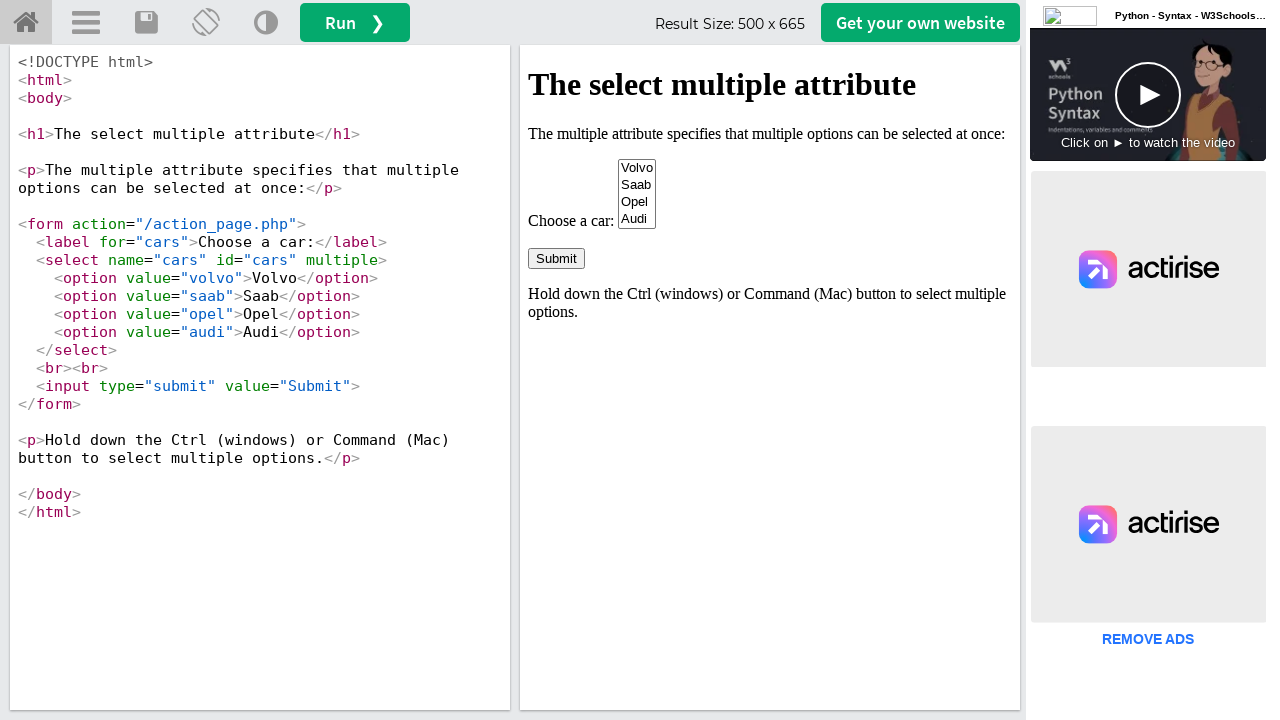

Selected multiple options: volvo, saab, opel, audi on iframe#iframeResult >> internal:control=enter-frame >> #cars
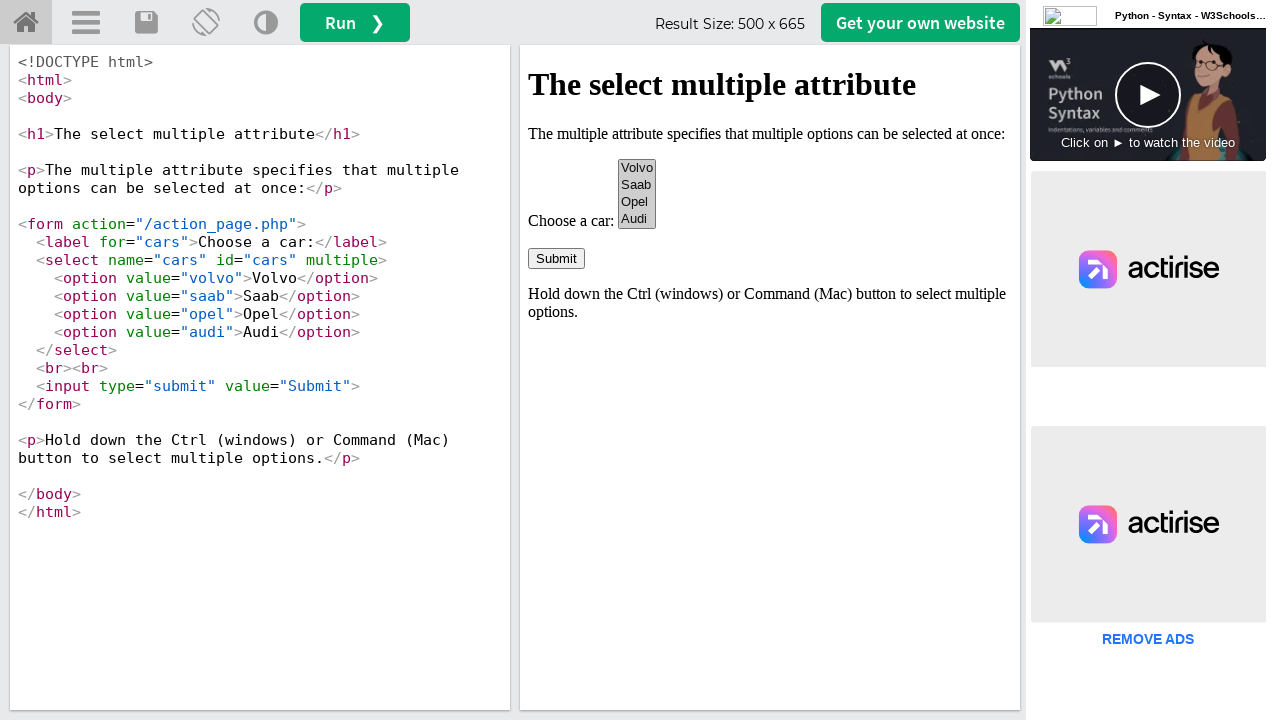

Retrieved all checked options
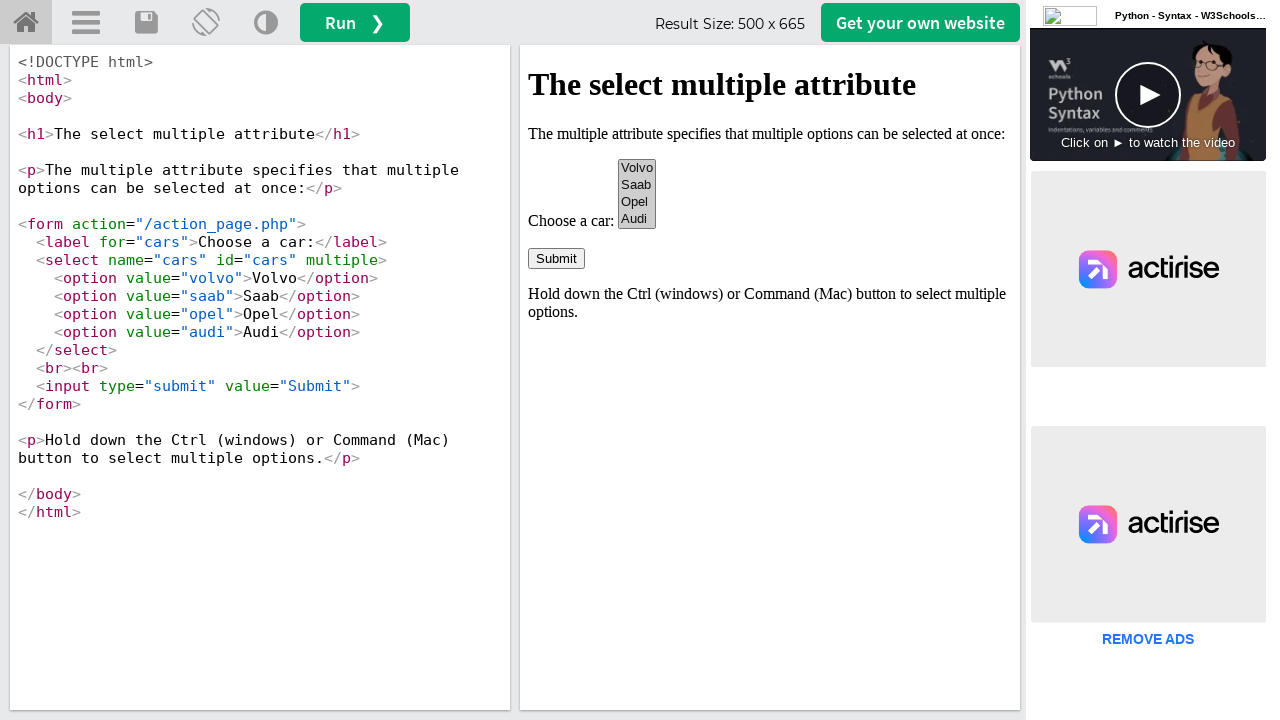

Retrieved first selected option
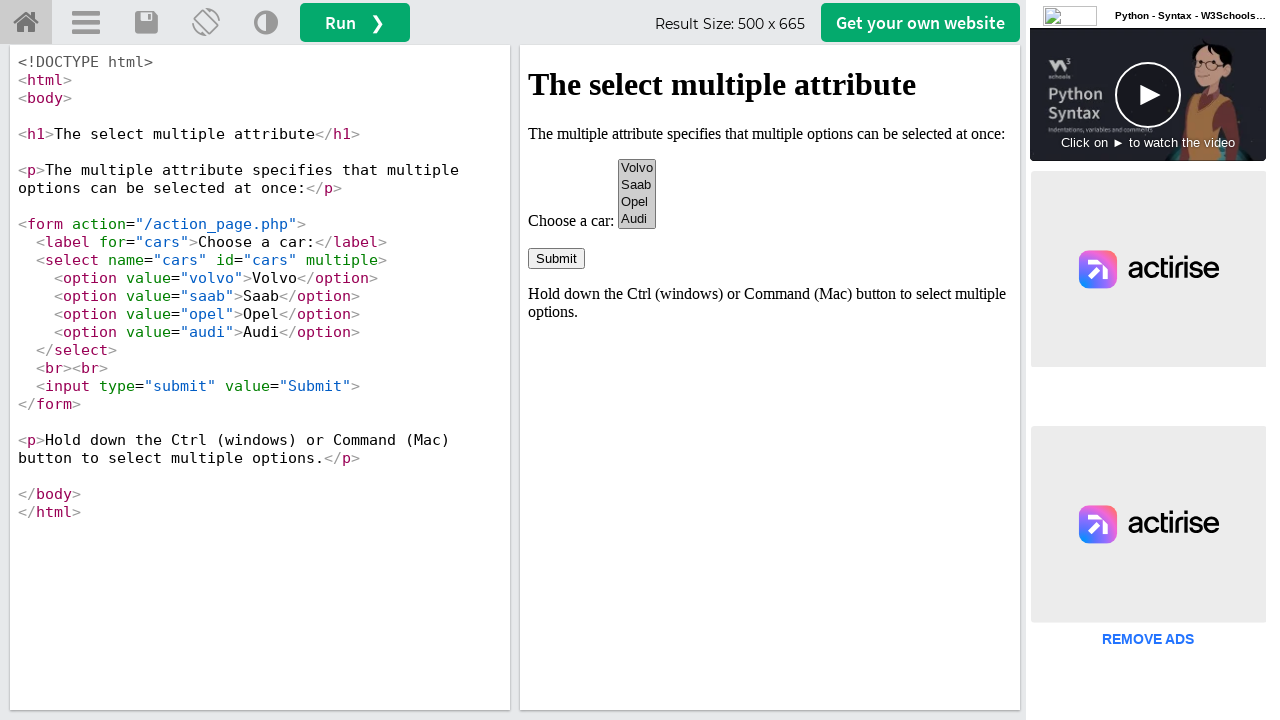

Printed first selected option text content
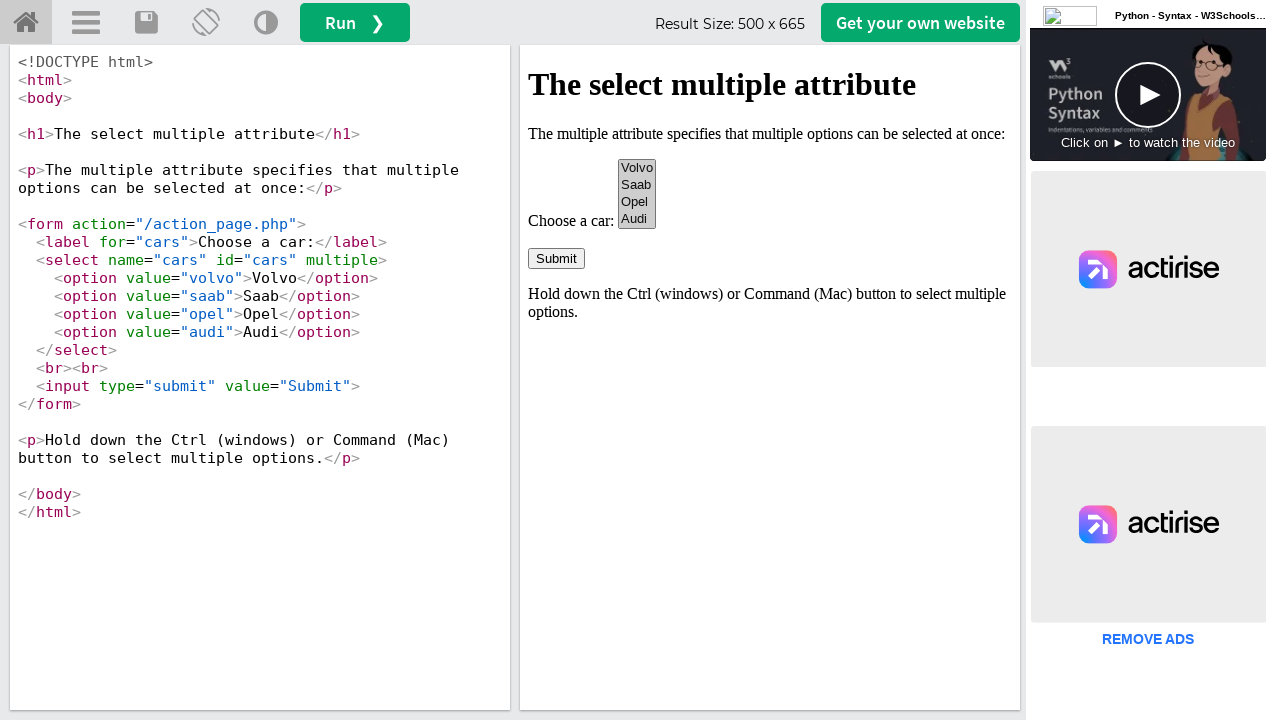

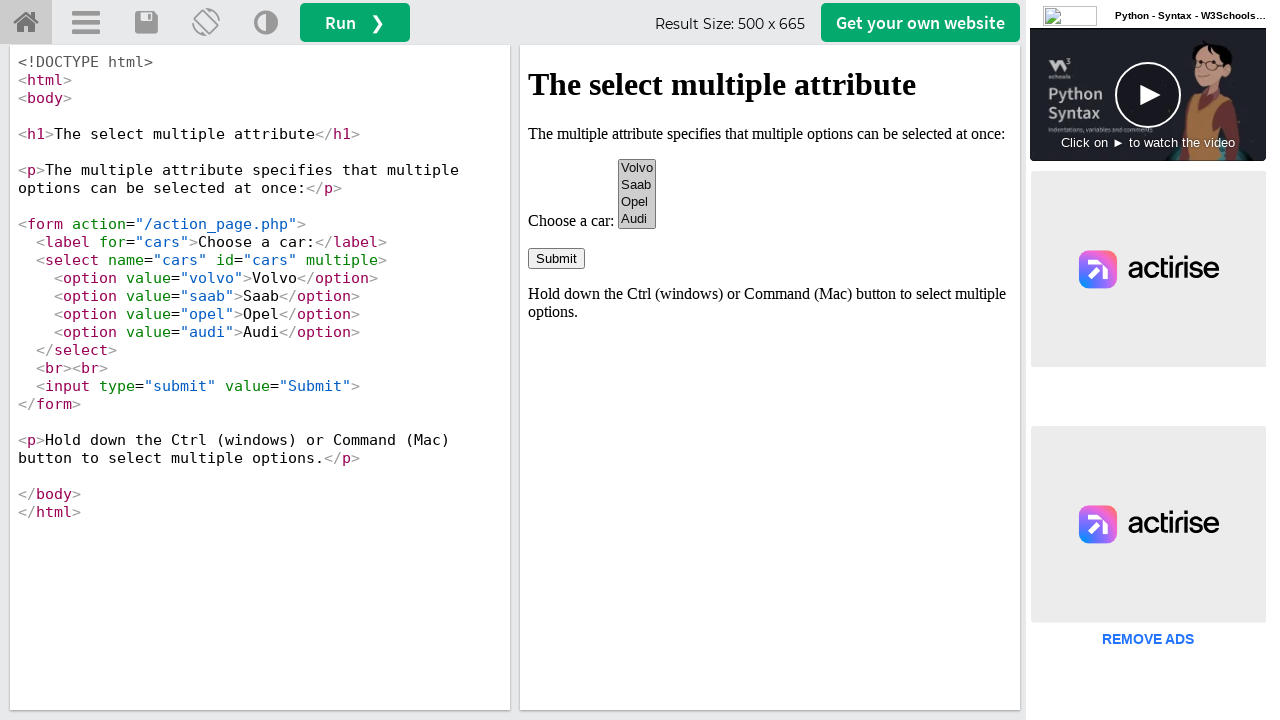